Navigates to the DemoQA homepage, finds an image element and clicks on the Elements section

Starting URL: https://demoqa.com/

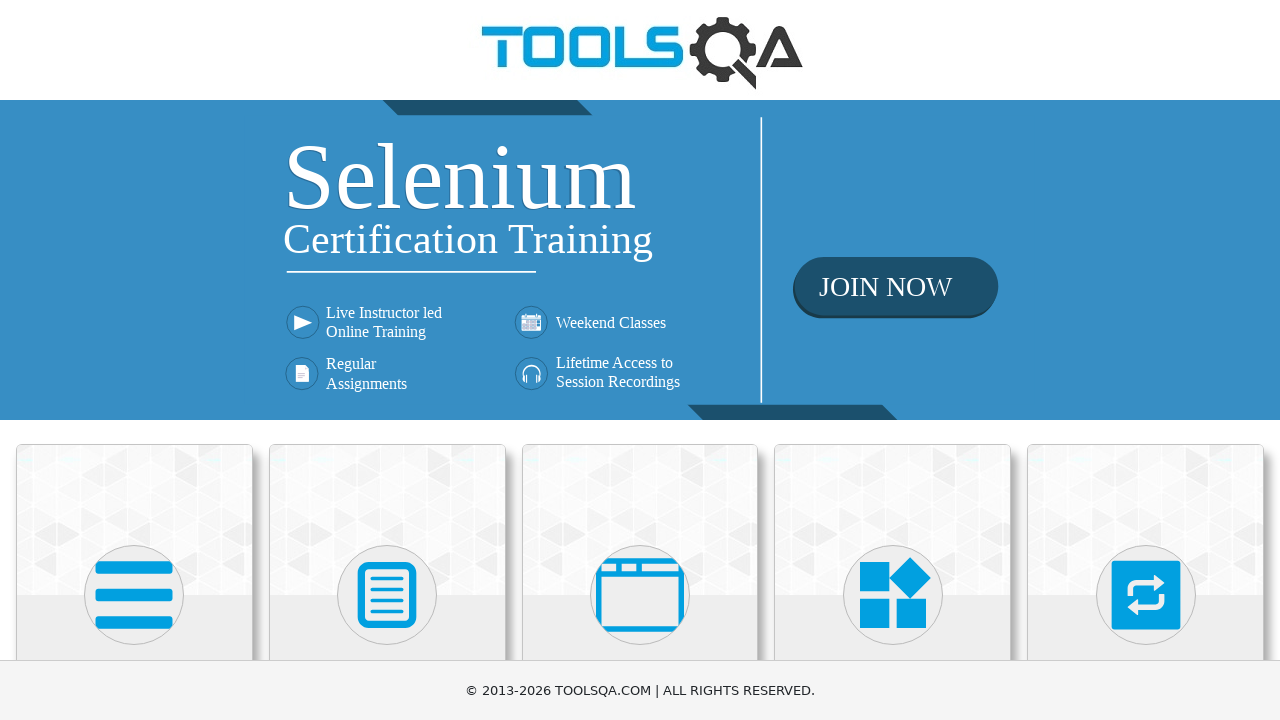

Clicked on Elements section avatar image at (134, 595) on div[class='avatar mx-auto white']
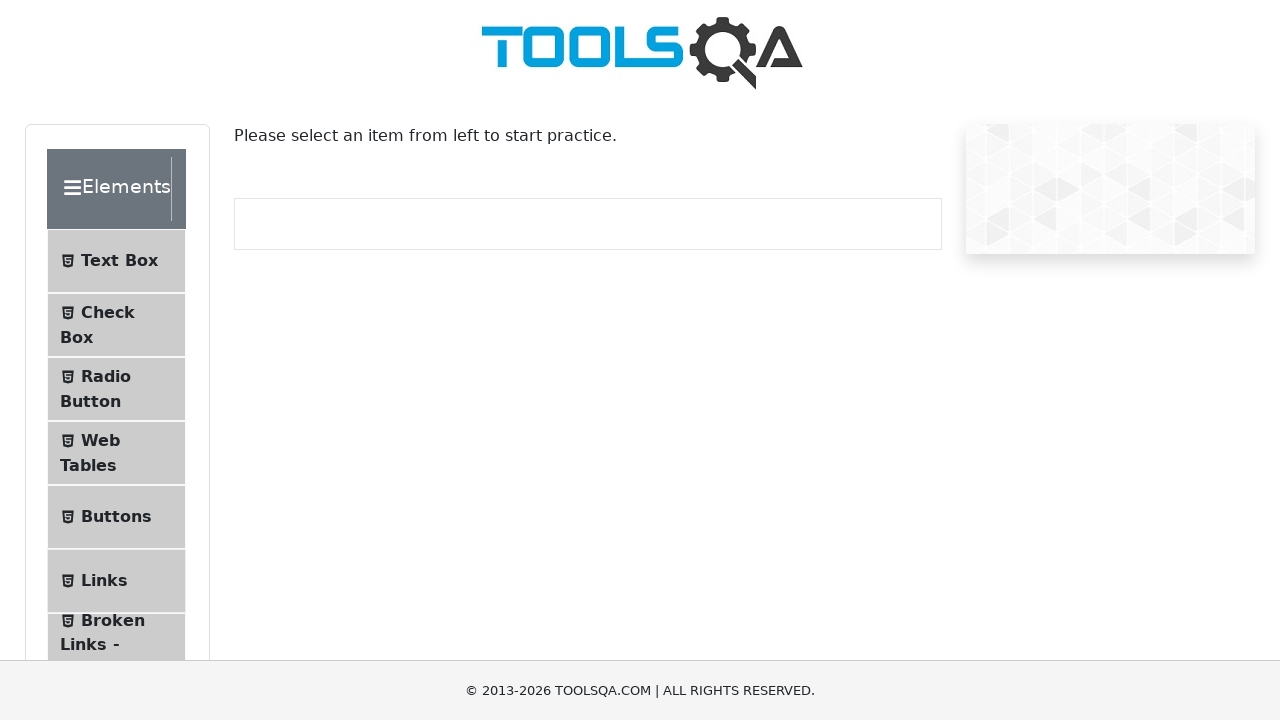

Waited 4 seconds for navigation to complete
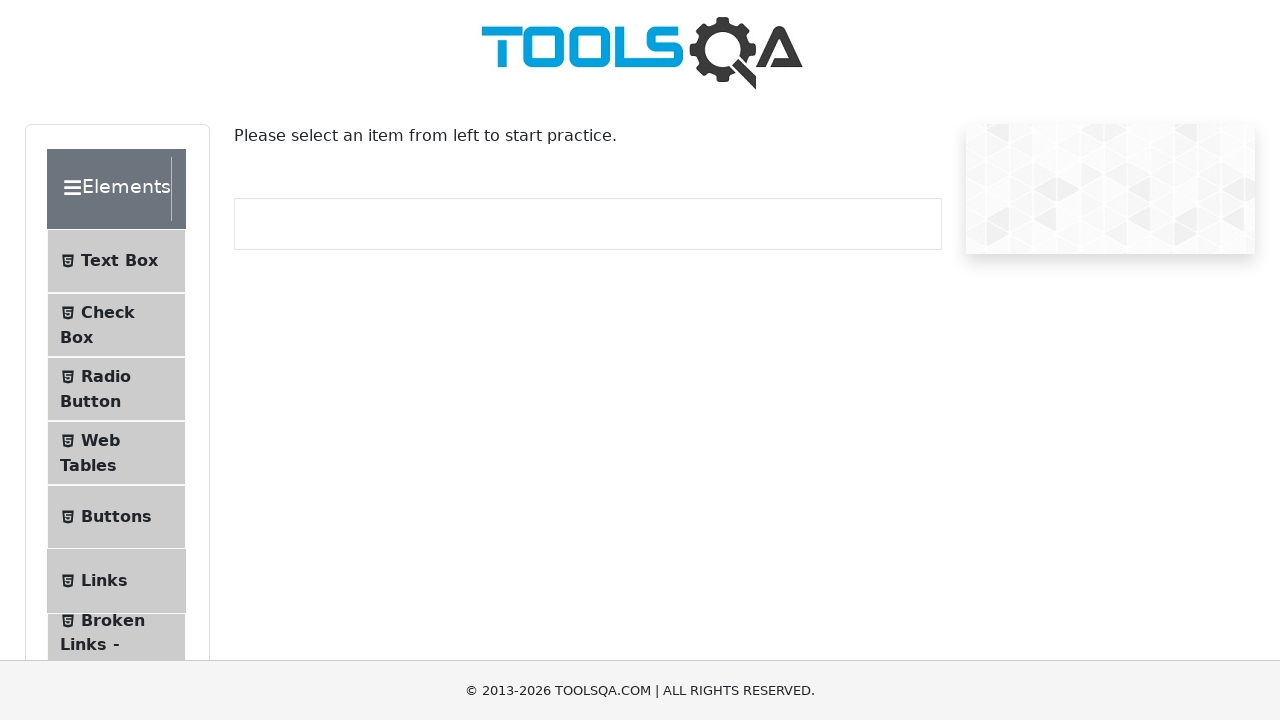

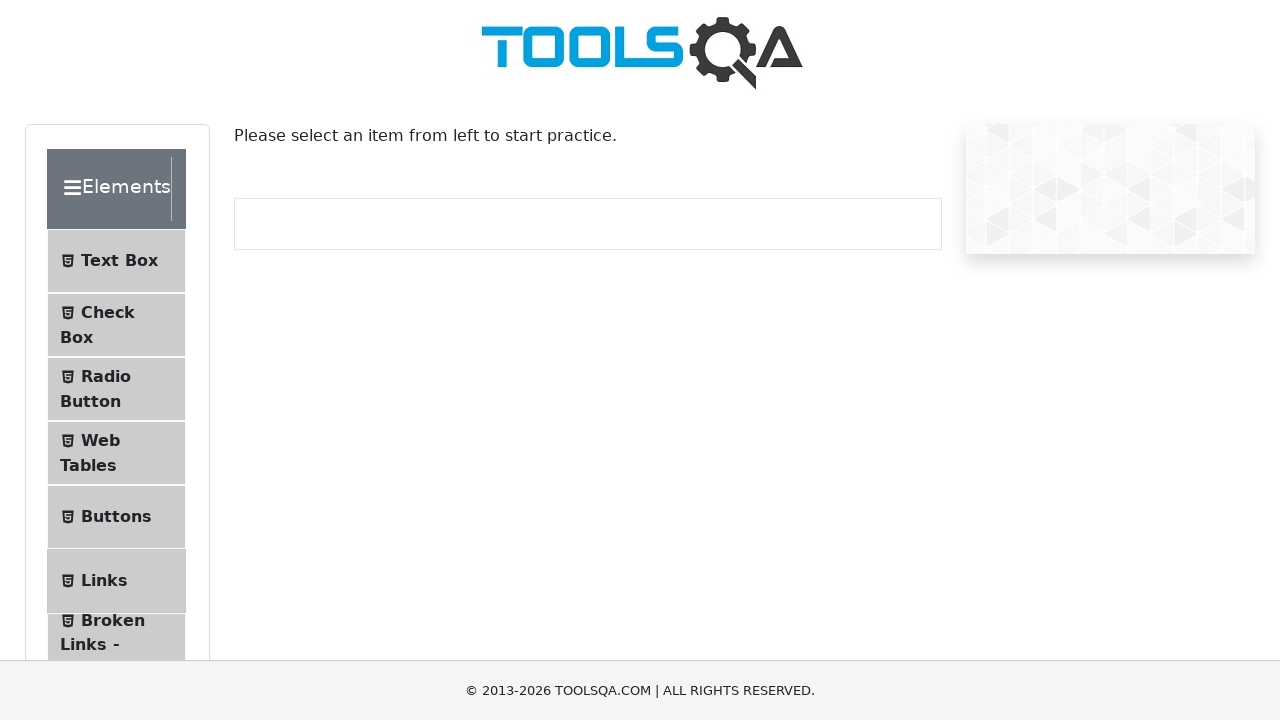